Tests window handling by clicking a link that opens a new window, extracting text from the child window, and using that text to fill a field in the parent window

Starting URL: https://rahulshettyacademy.com/loginpagePractise

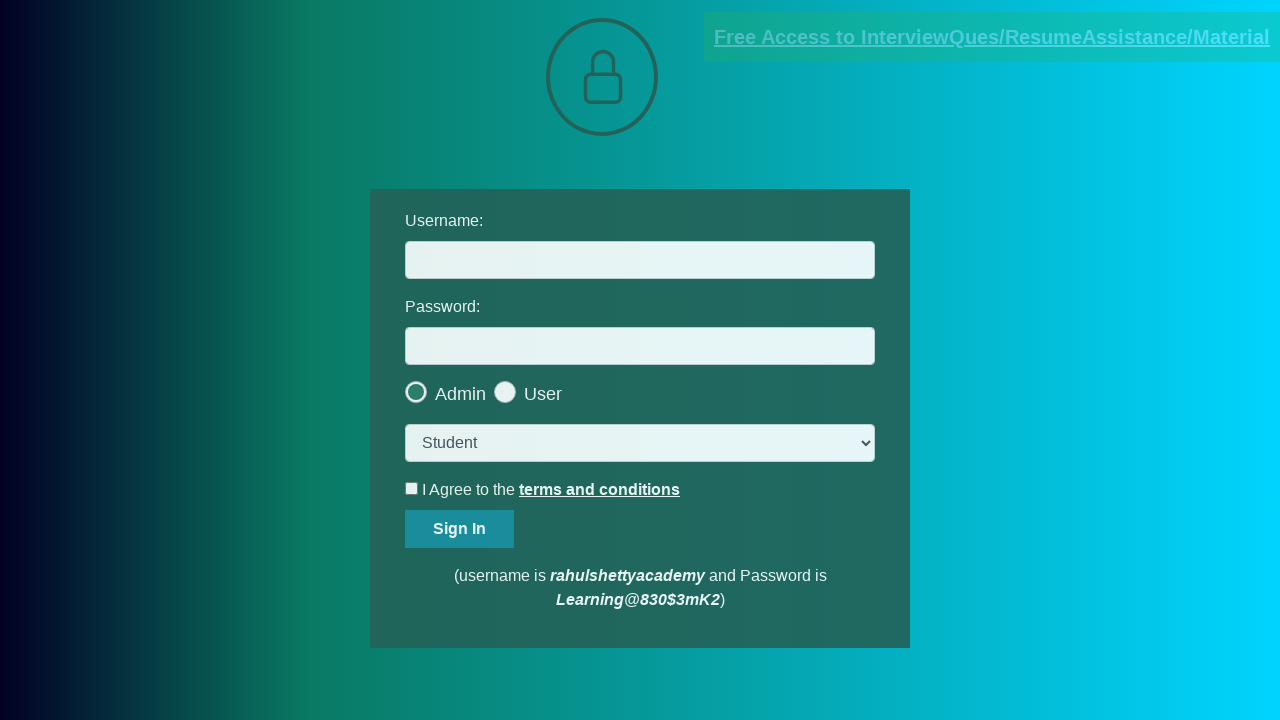

Clicked blinking text link to open new window at (992, 37) on a.blinkingText
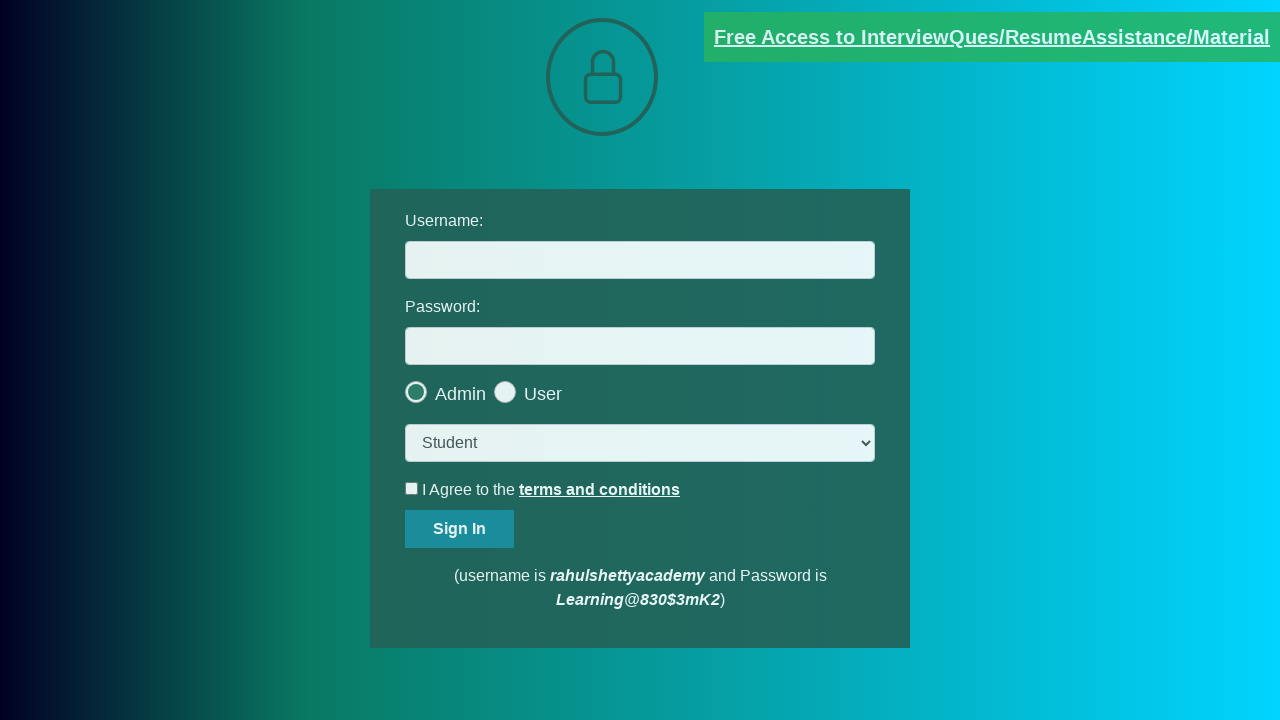

New window opened and captured
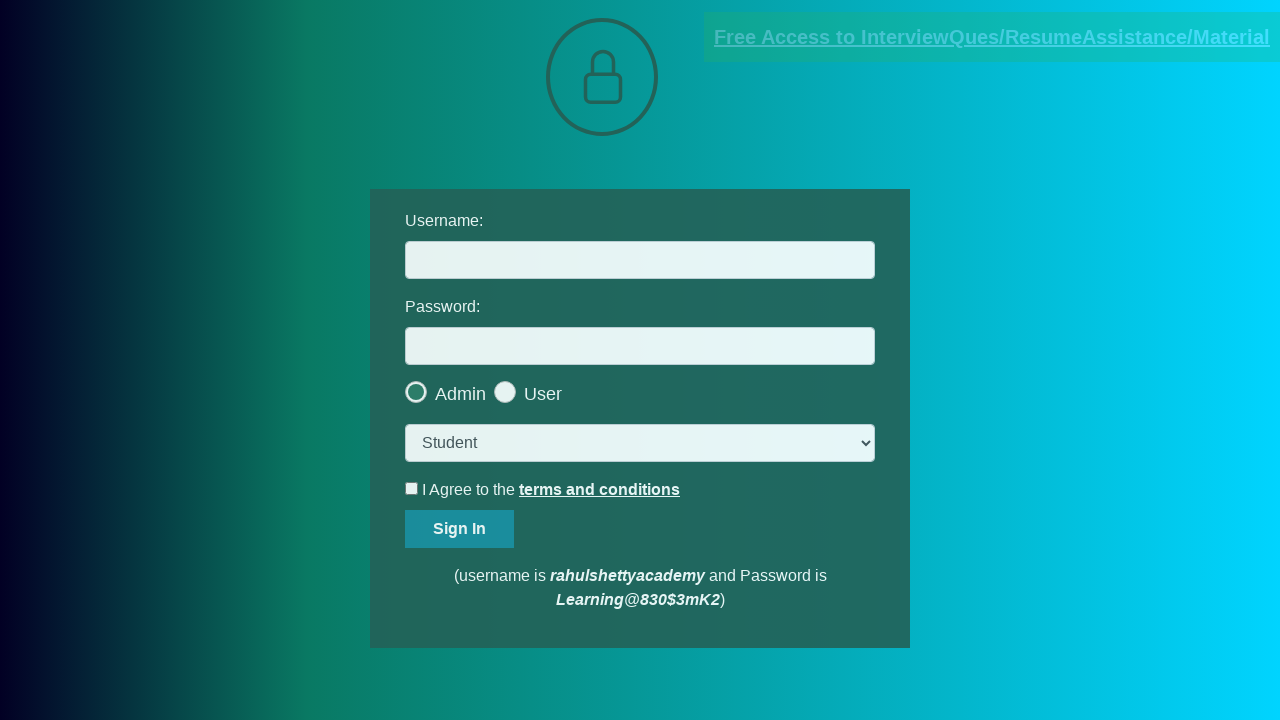

Extracted text from new window paragraph element
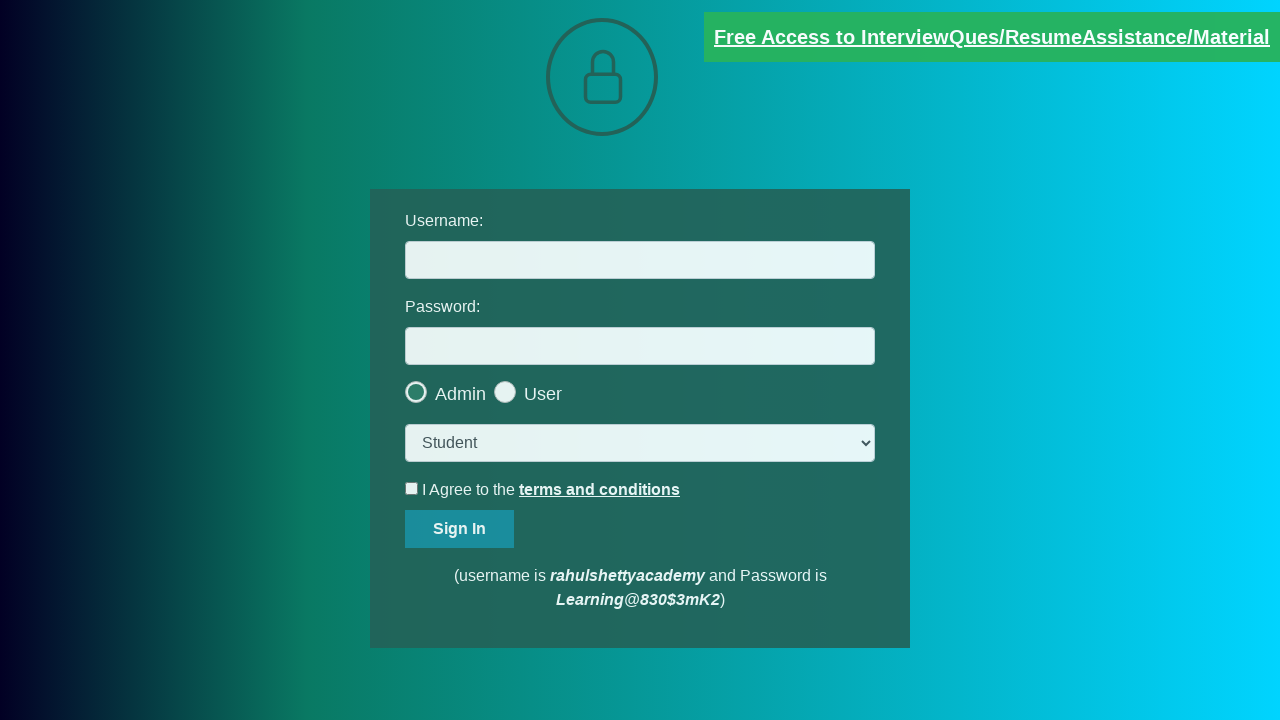

Parsed email ID from text: mentor@rahulshettyacademy.com
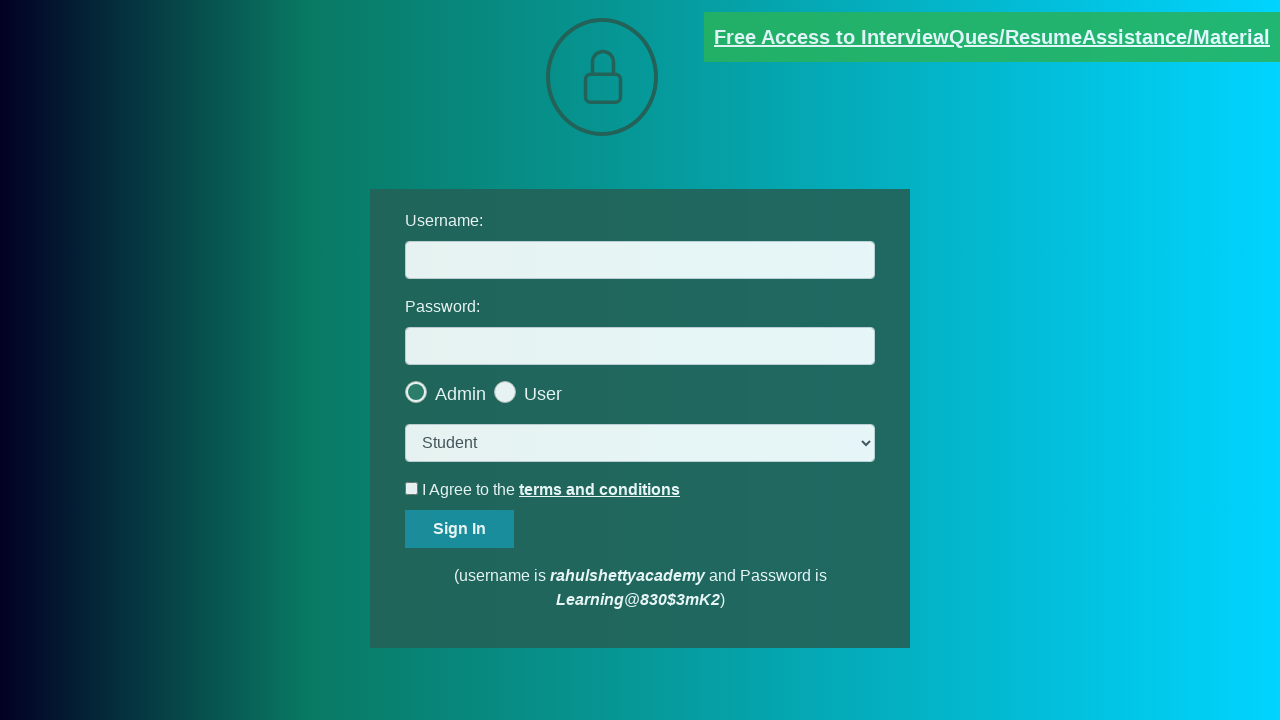

Closed child window
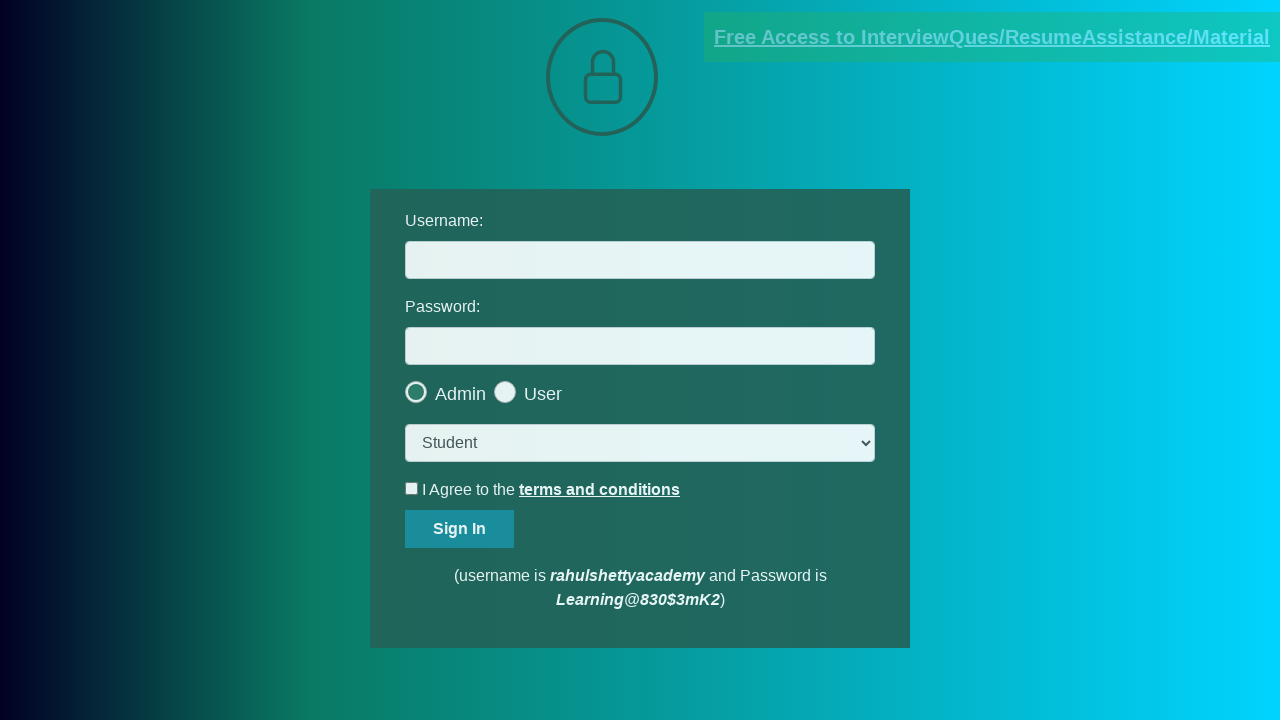

Filled username field with extracted email: mentor@rahulshettyacademy.com on #username
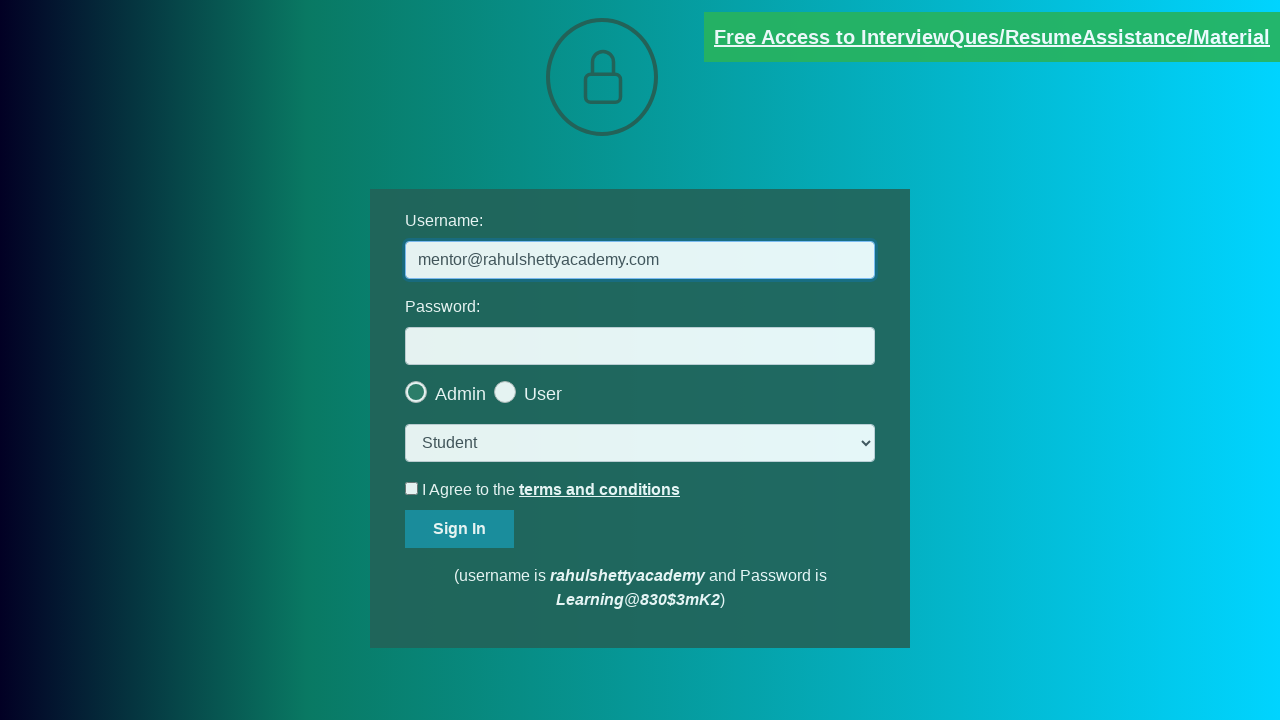

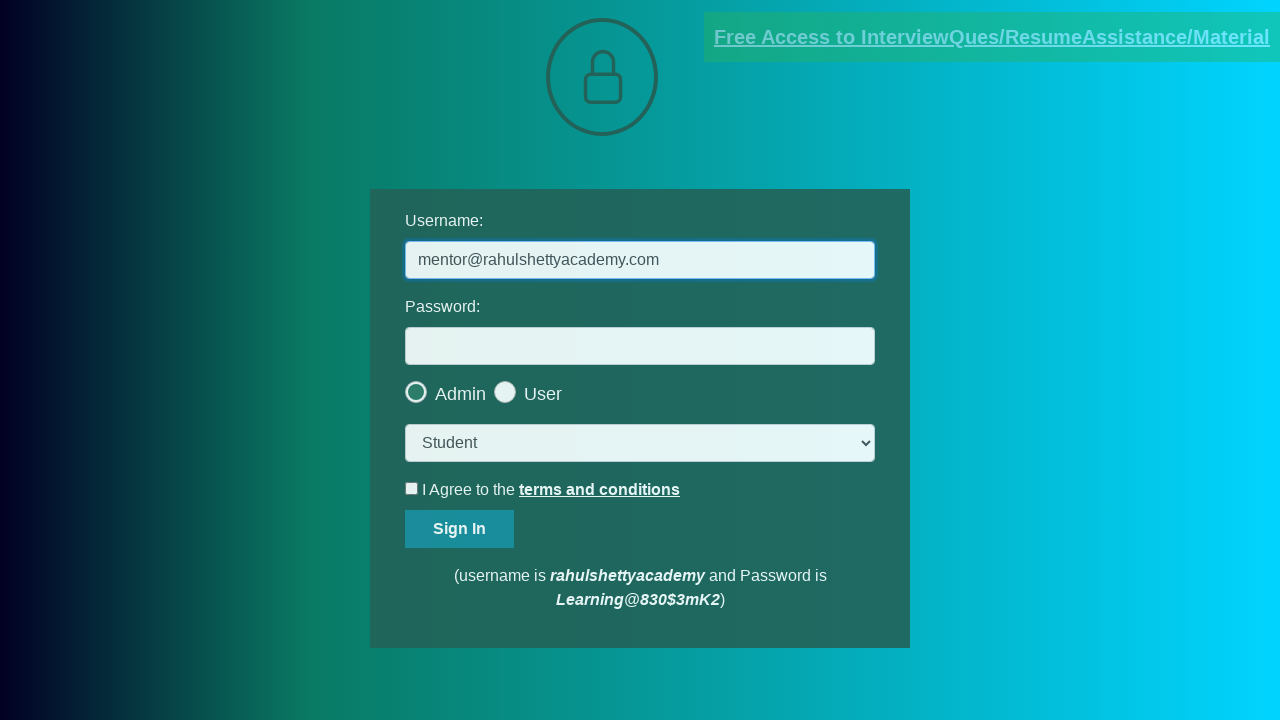